Tests double-click functionality on a button element on the DemoQA buttons page

Starting URL: https://demoqa.com/buttons

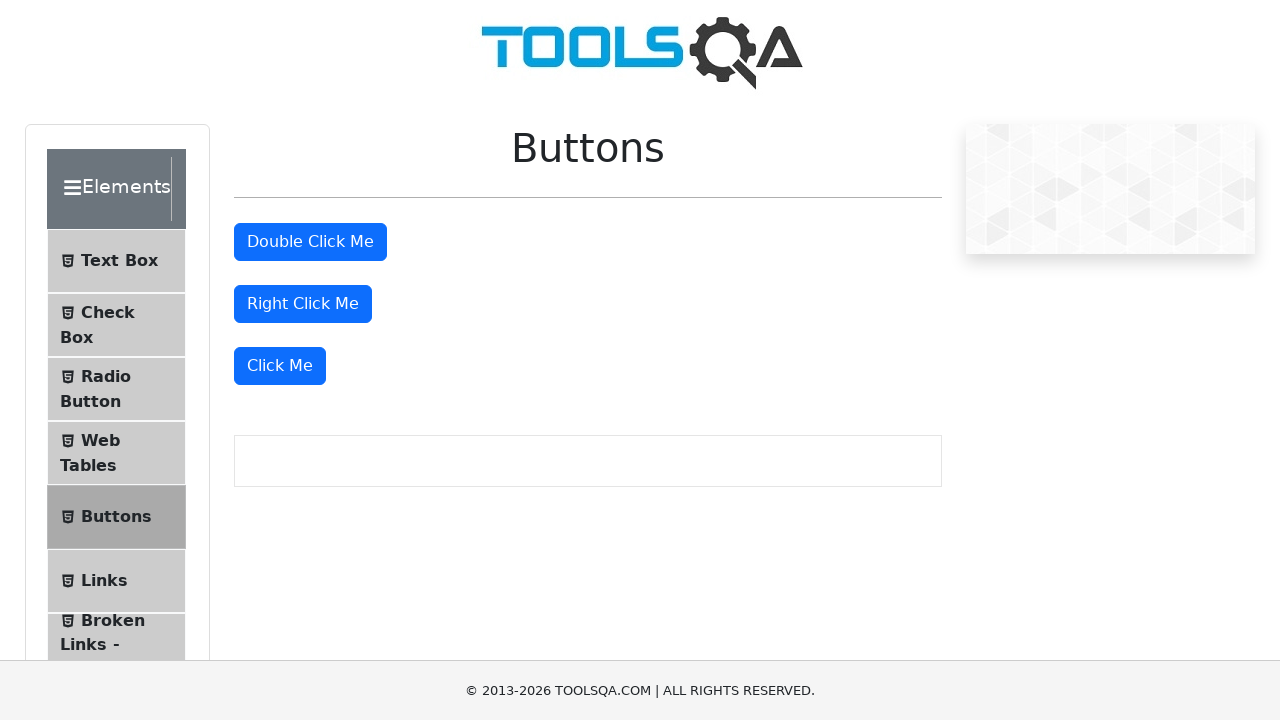

Navigated to DemoQA buttons page
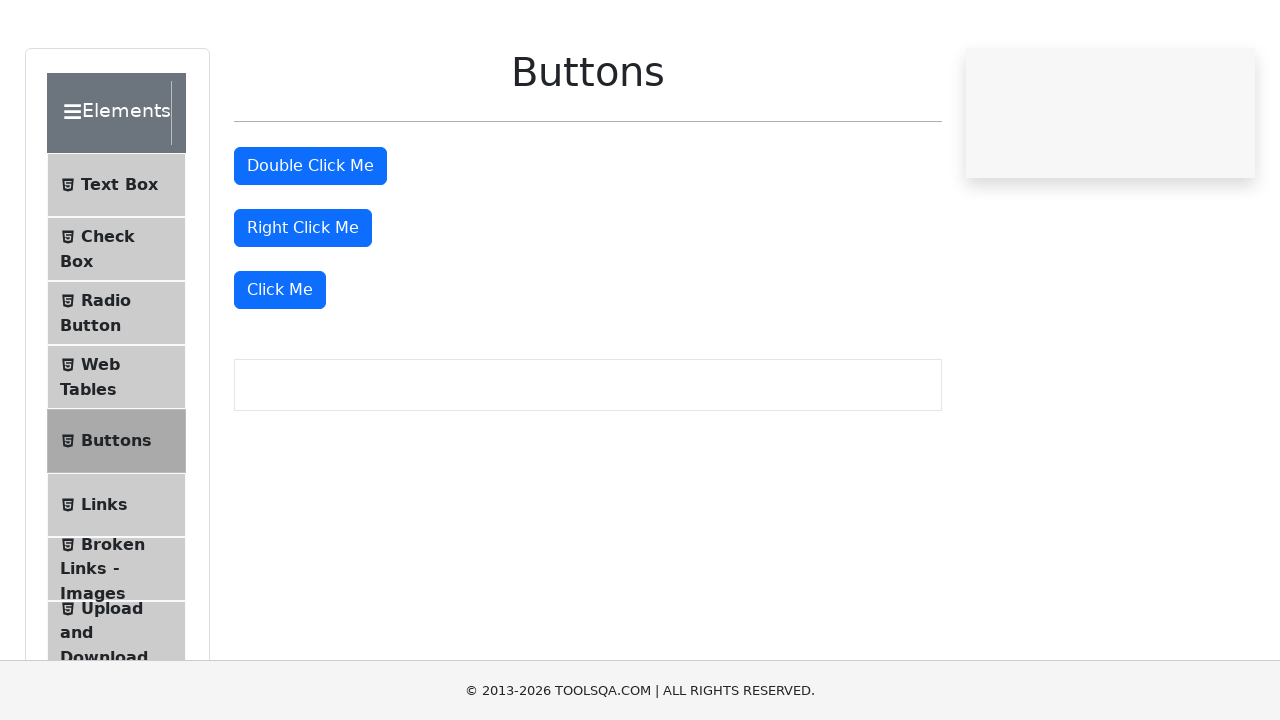

Double-clicked the double-click button at (310, 242) on #doubleClickBtn
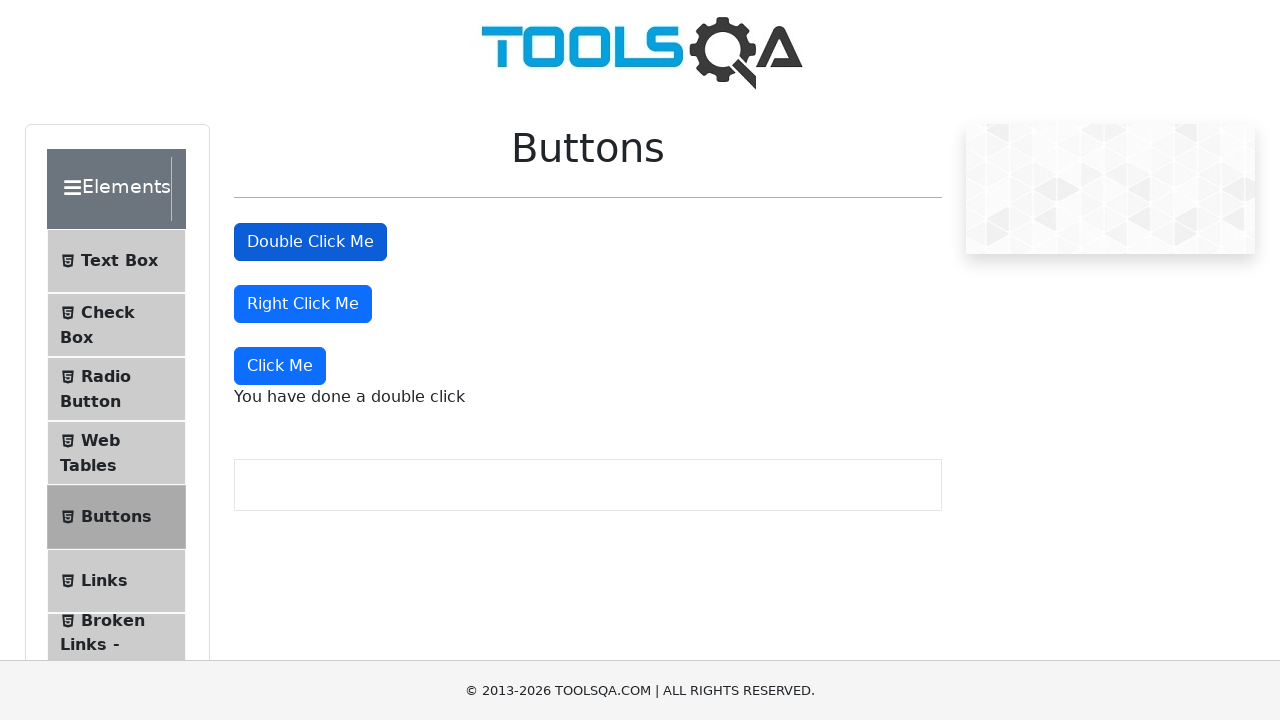

Double-click result message appeared
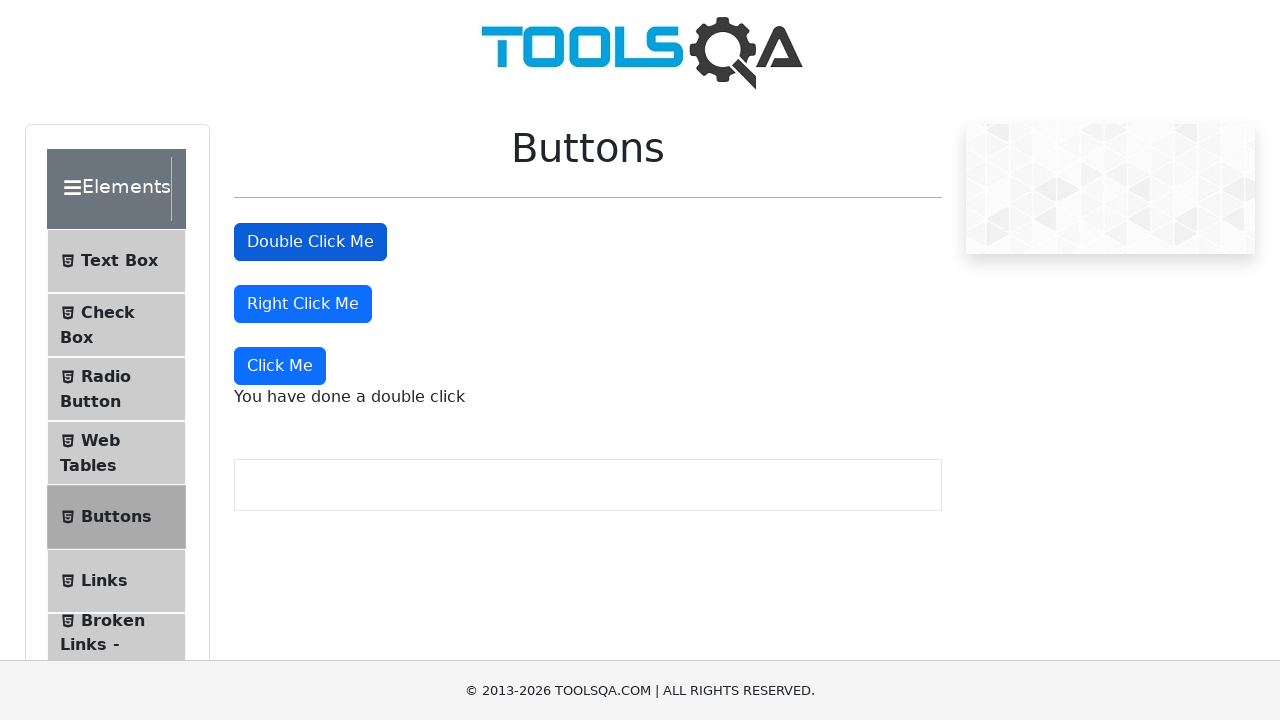

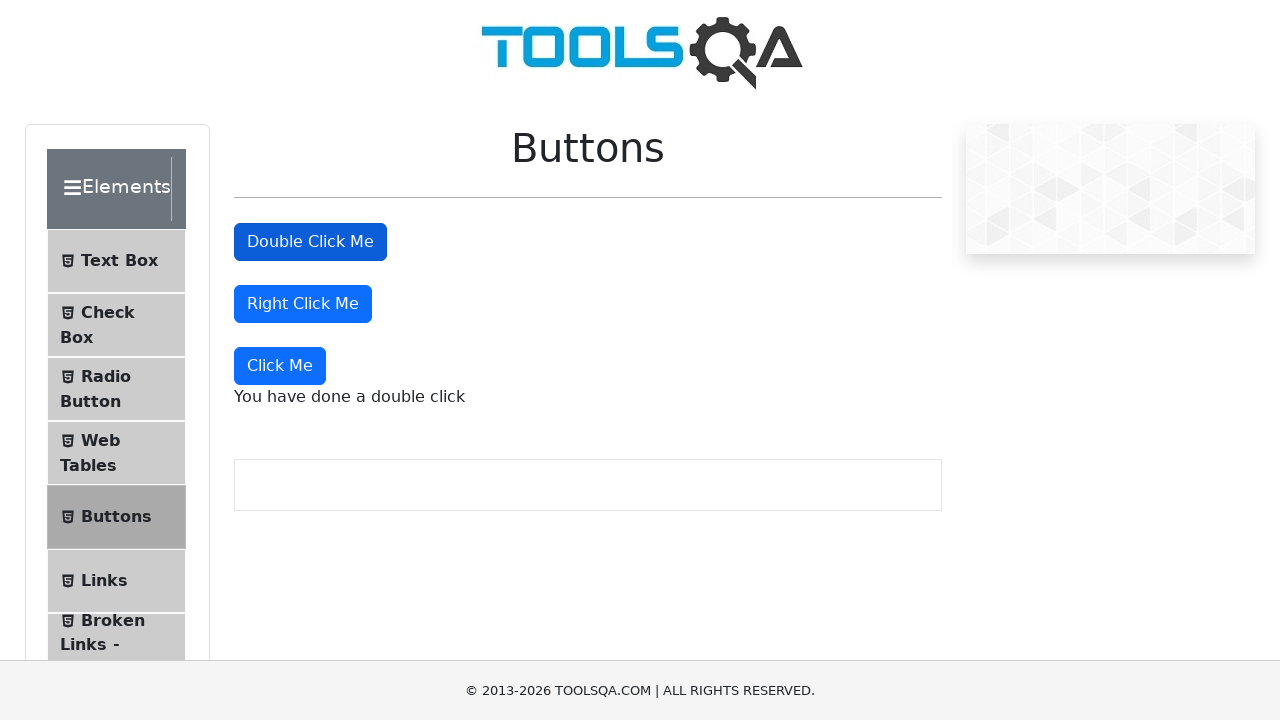